Tests adding "Sony vaio i5" product to cart, accepting alert, and verifying it appears in cart

Starting URL: https://www.demoblaze.com/

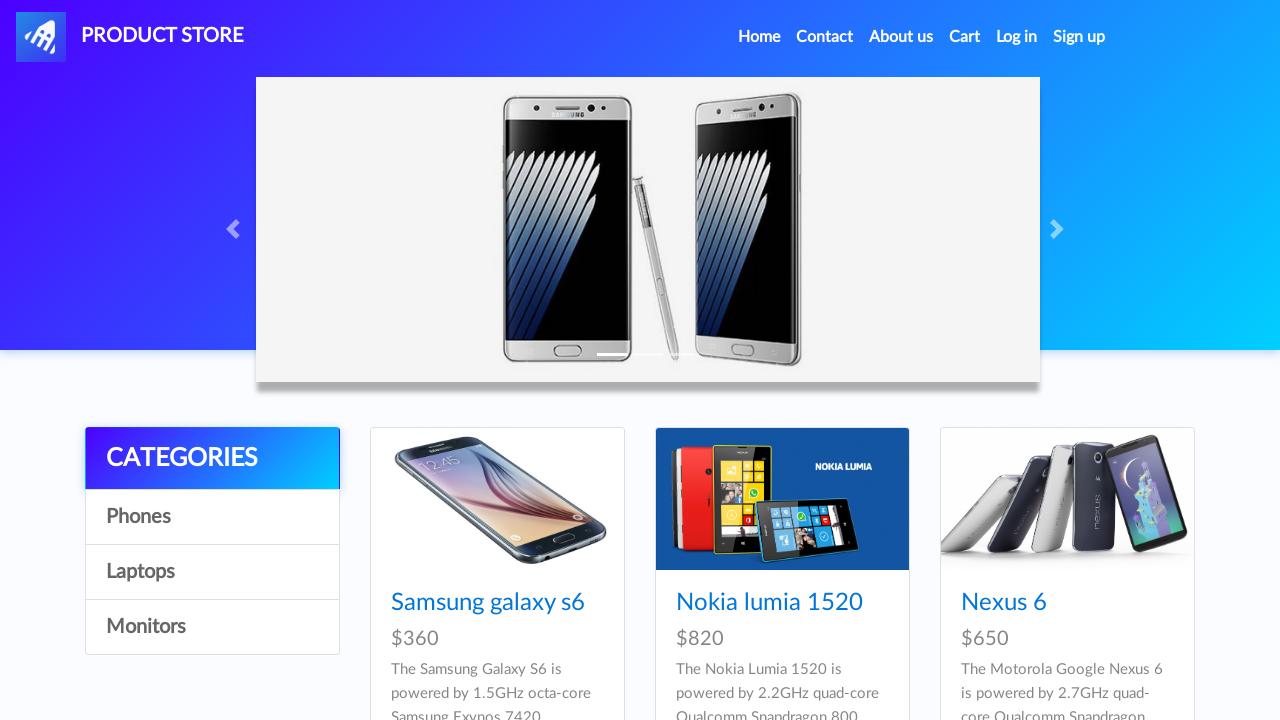

Waited for products to load on Demoblaze homepage
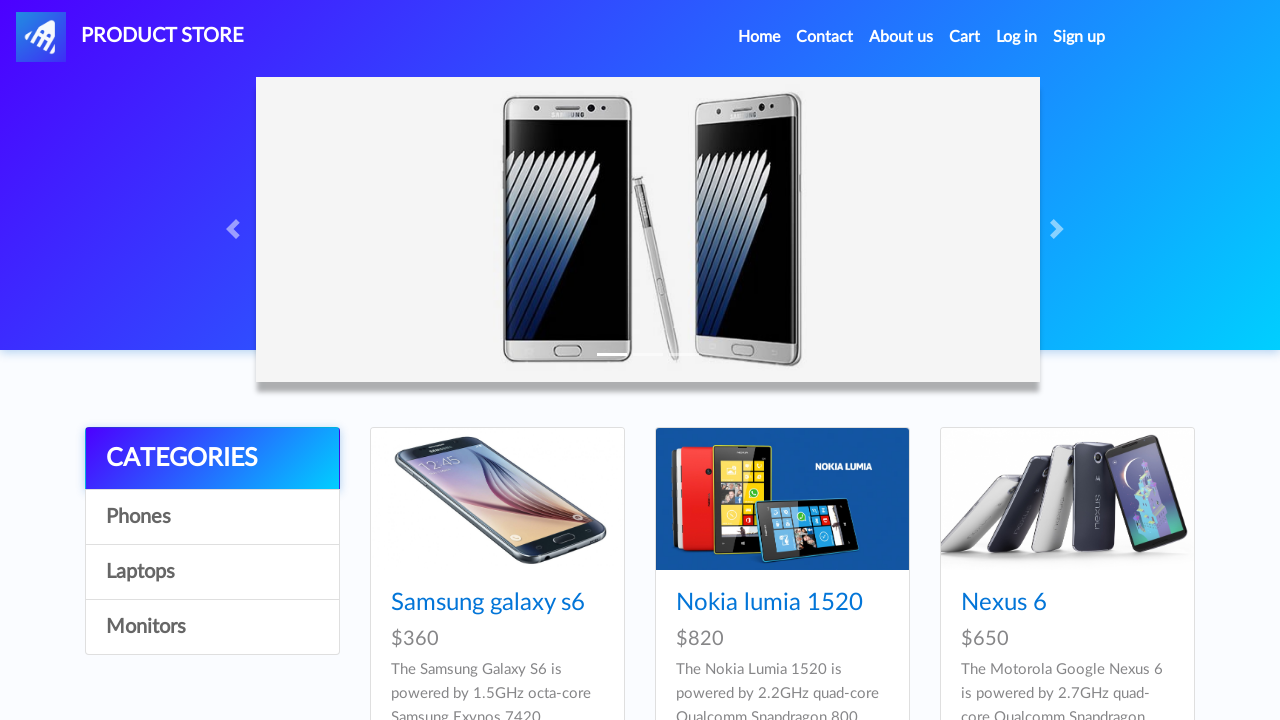

Clicked on Sony vaio i5 product at (739, 361) on text=Sony vaio i5
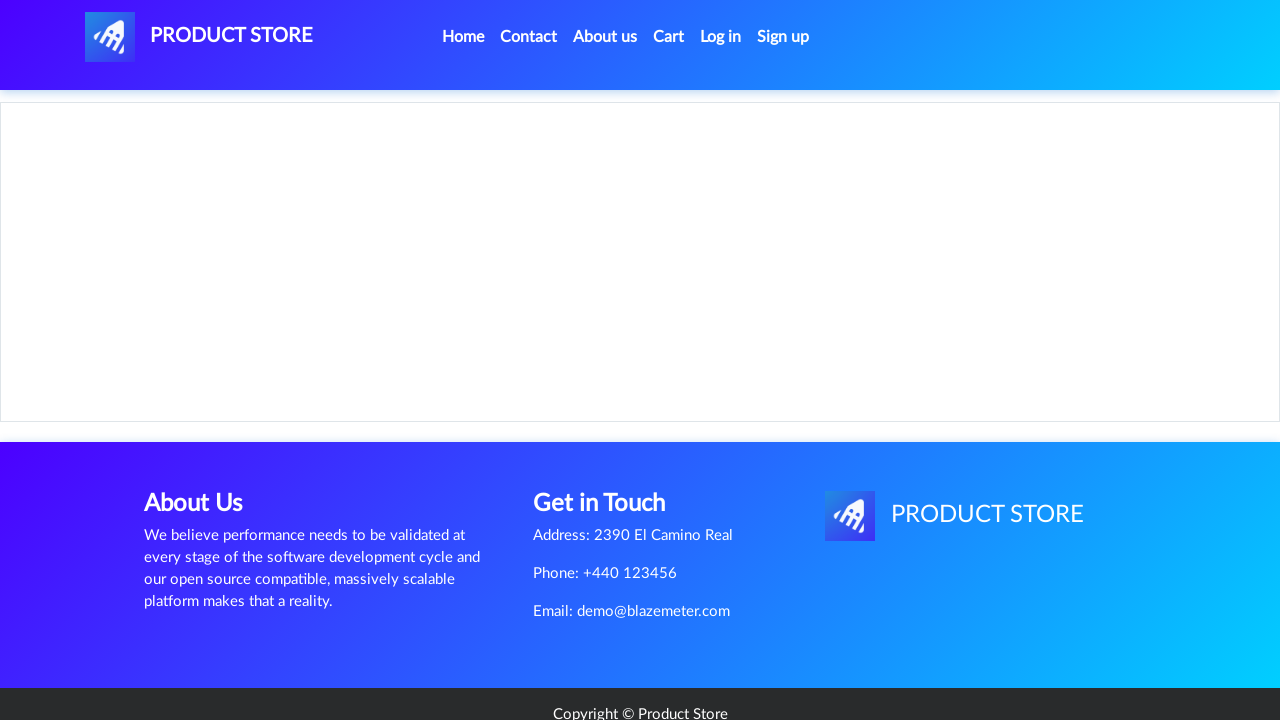

Clicked Add to Cart button at (610, 440) on .btn-success
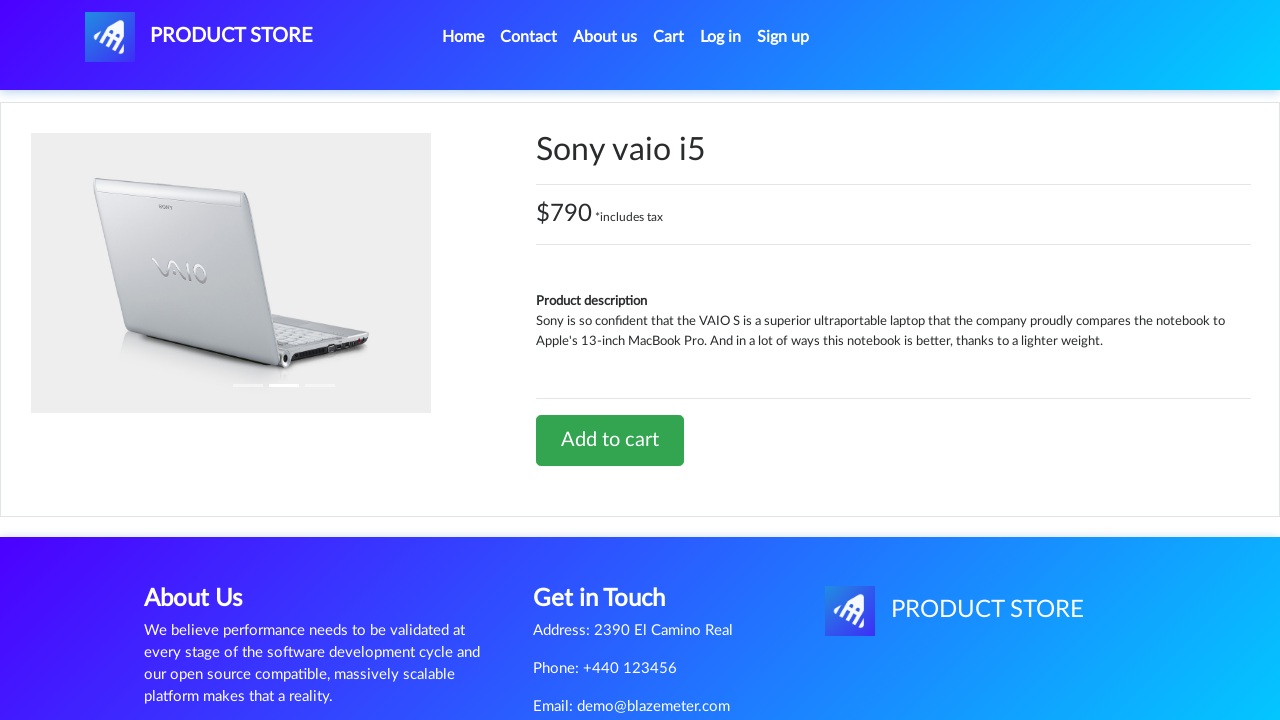

Accepted alert dialog confirming product added to cart
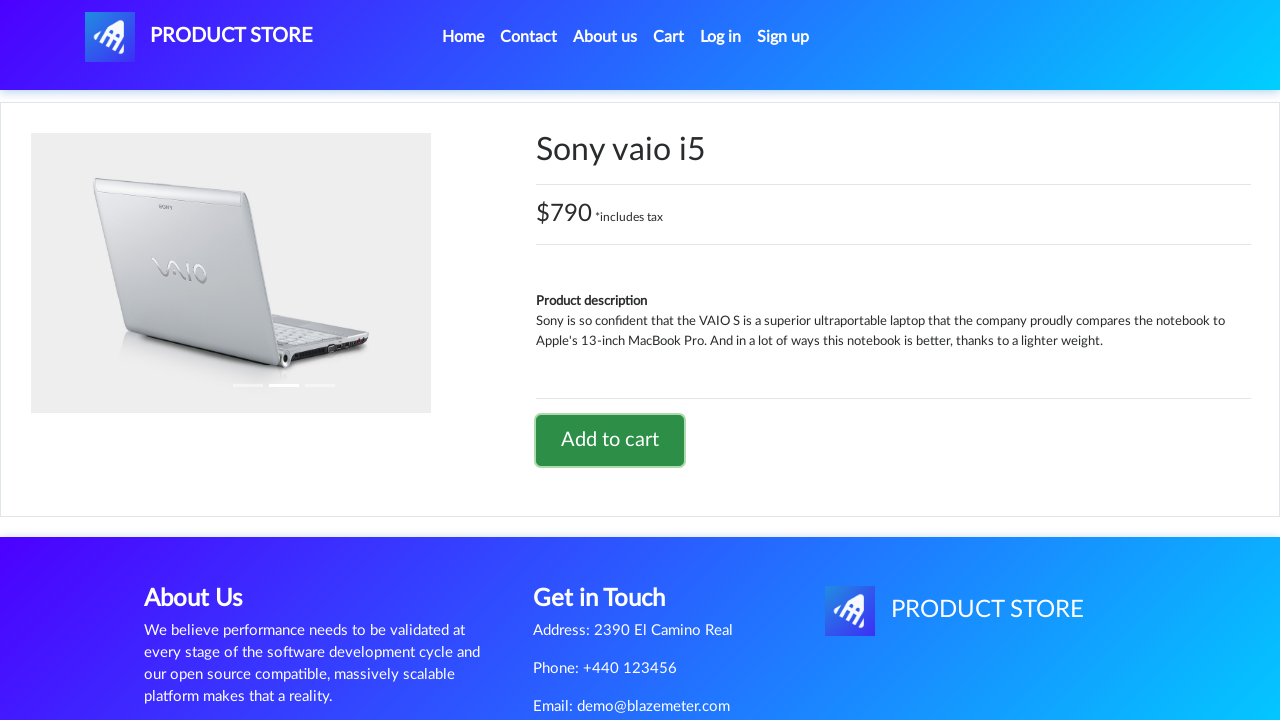

Waited 1 second for page to process
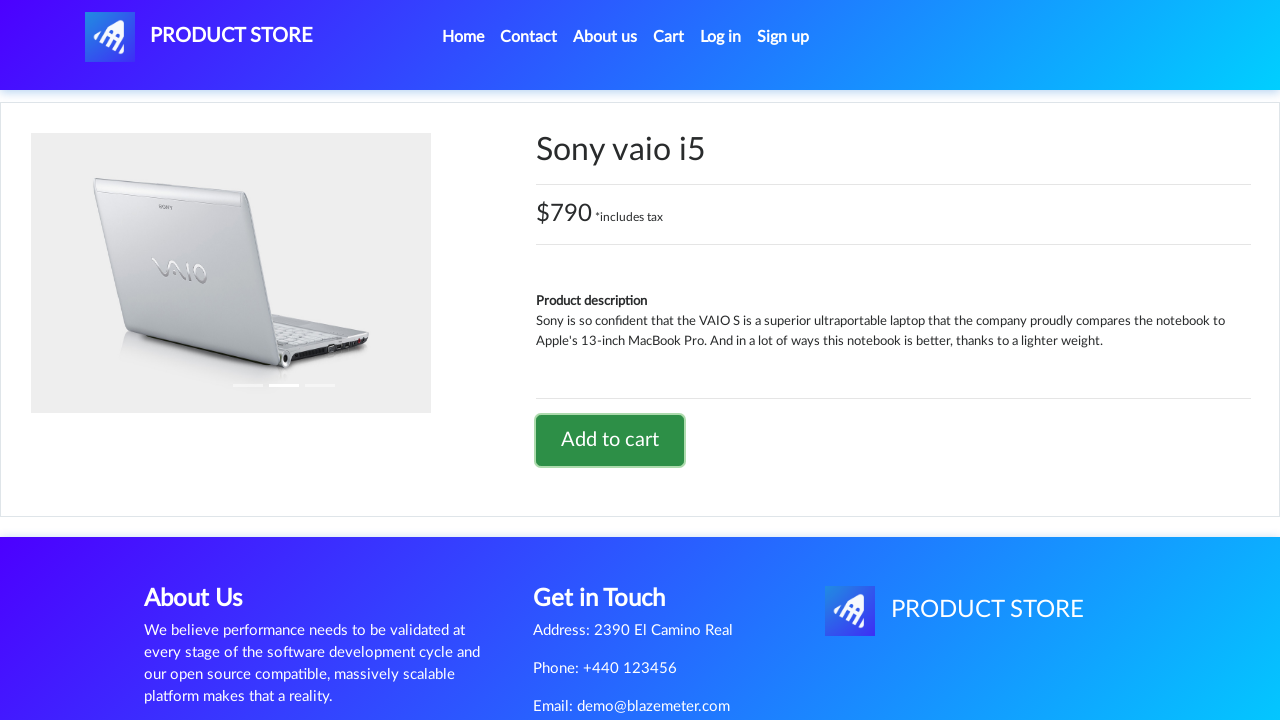

Clicked on Cart link to view cart contents at (669, 37) on #cartur
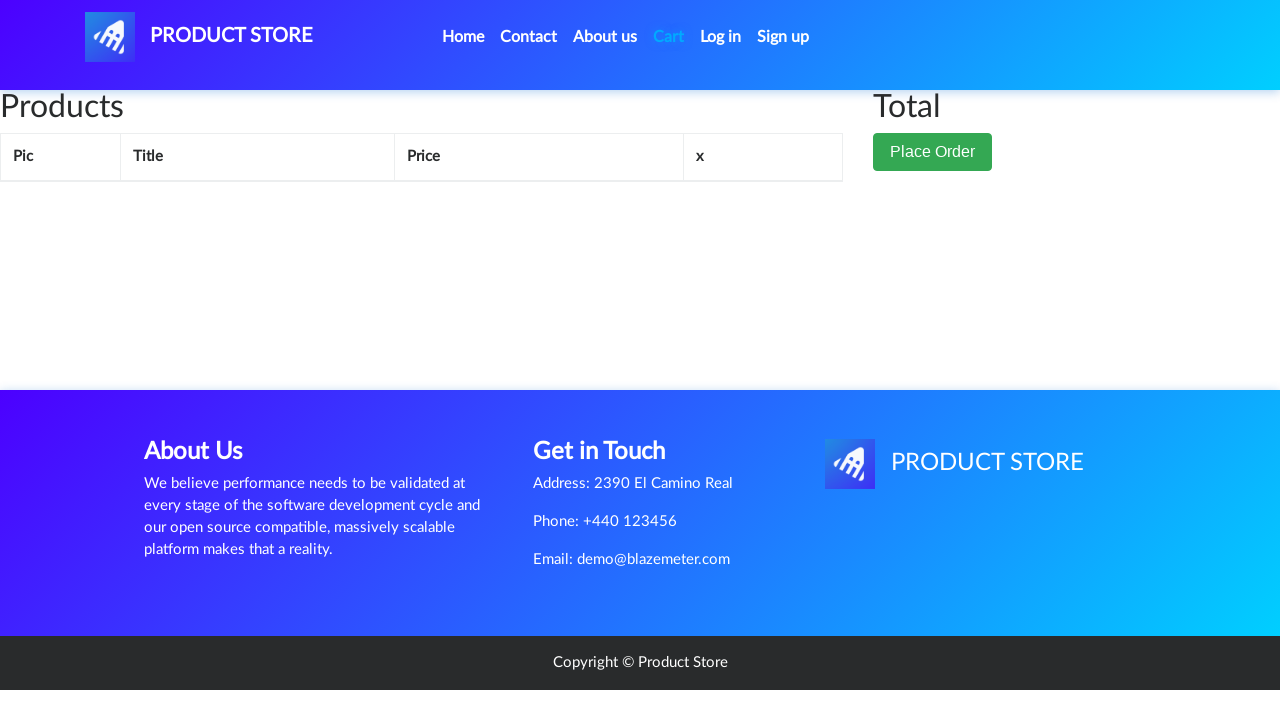

Verified Sony vaio i5 product appears in cart
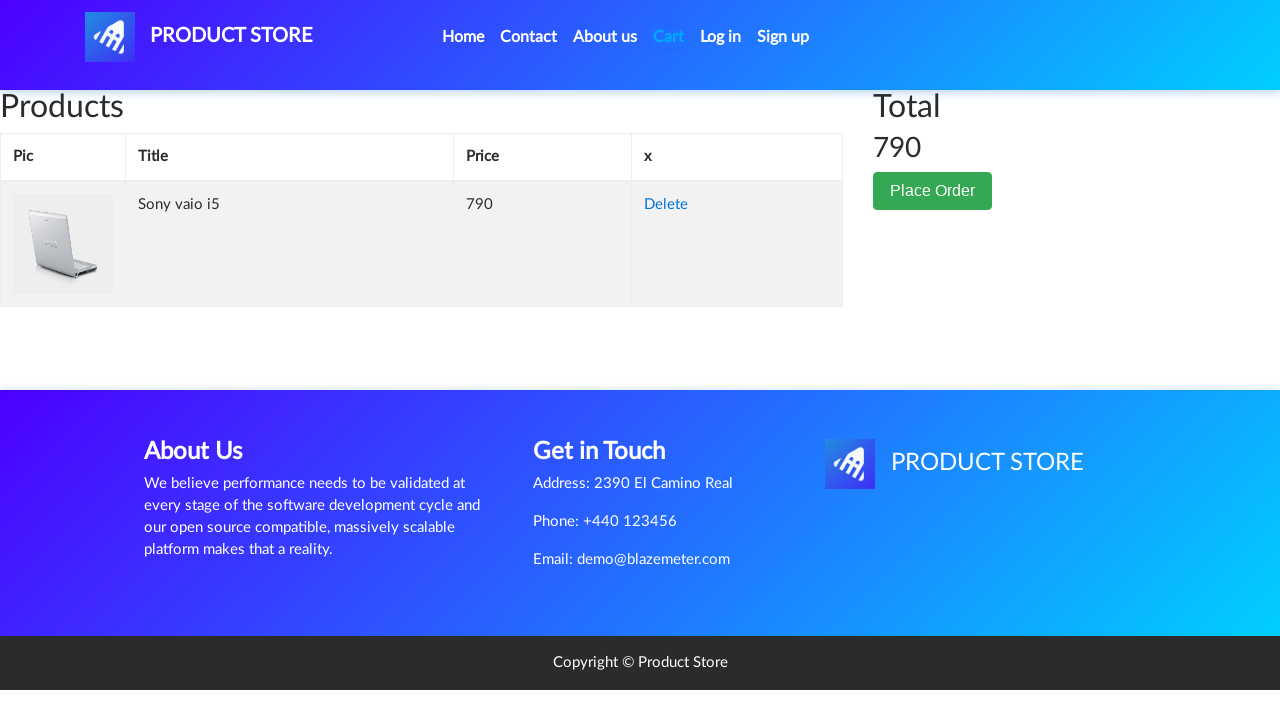

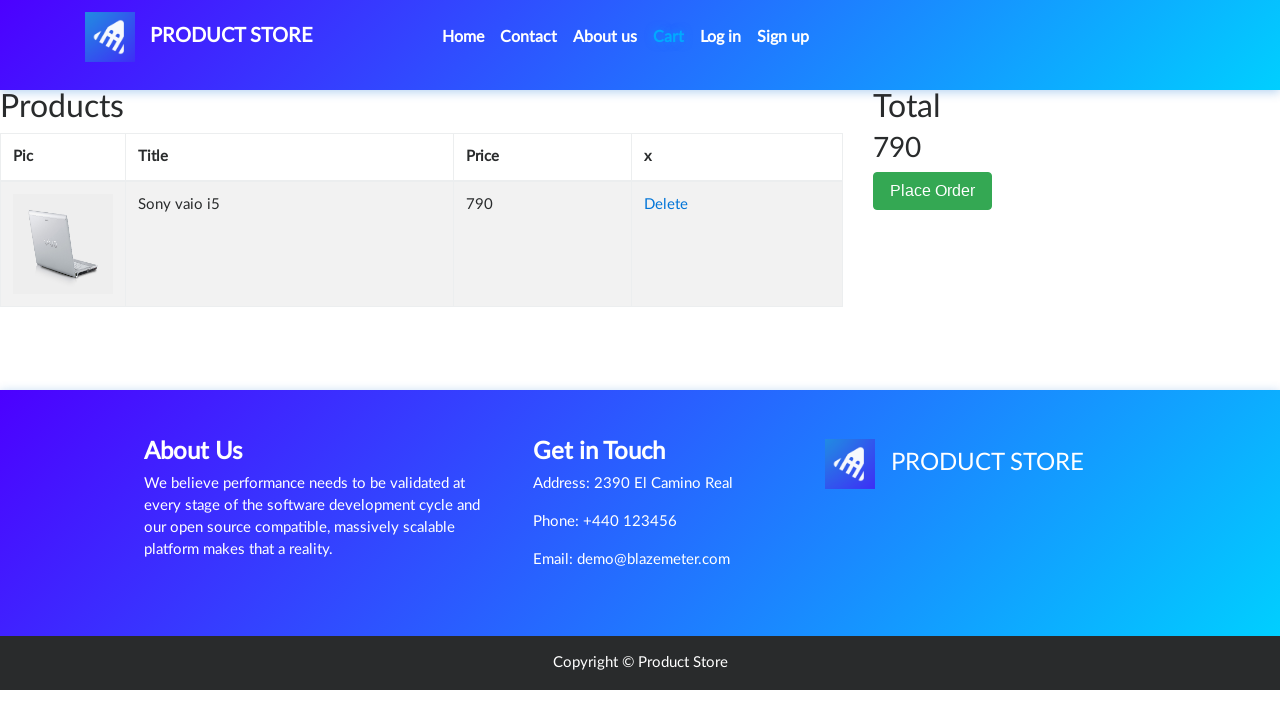